Tests the contact form functionality by navigating to the Contact Us page and filling out the name, email, and message fields.

Starting URL: https://shopdemo-alex-hot.koyeb.app/

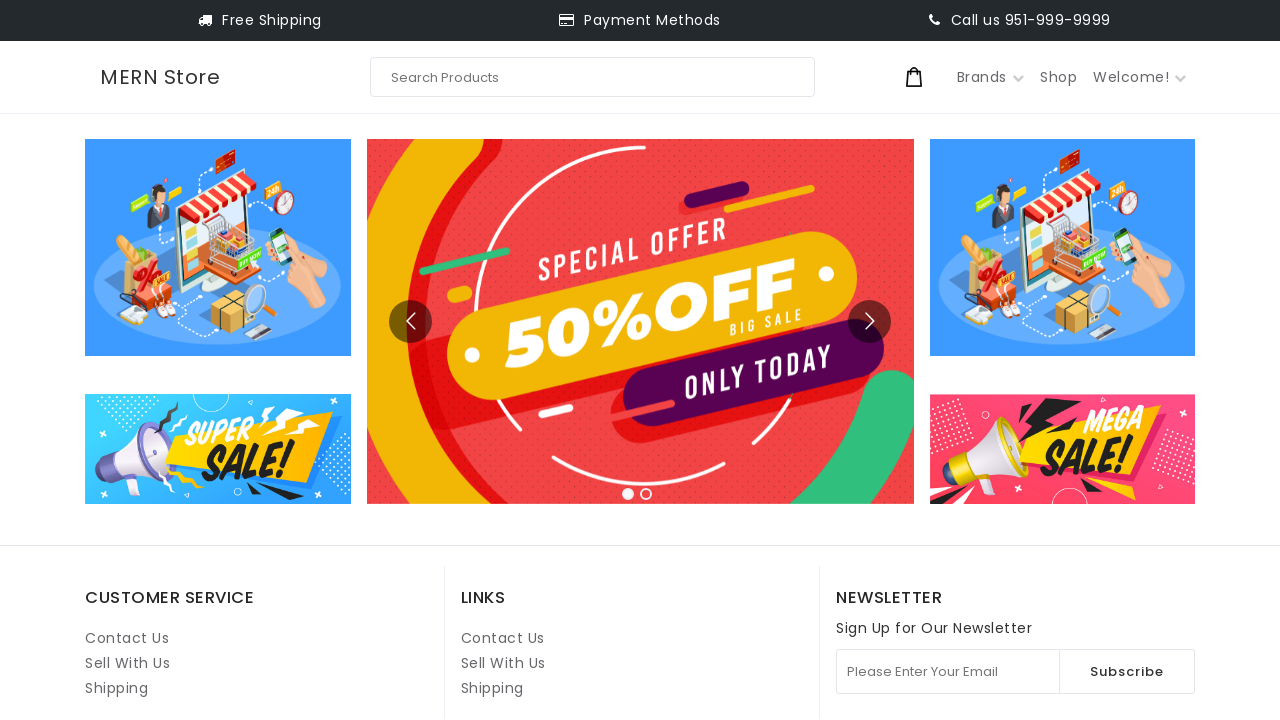

Clicked on Contact Us link at (503, 638) on internal:role=link[name="Contact Us"i] >> nth=1
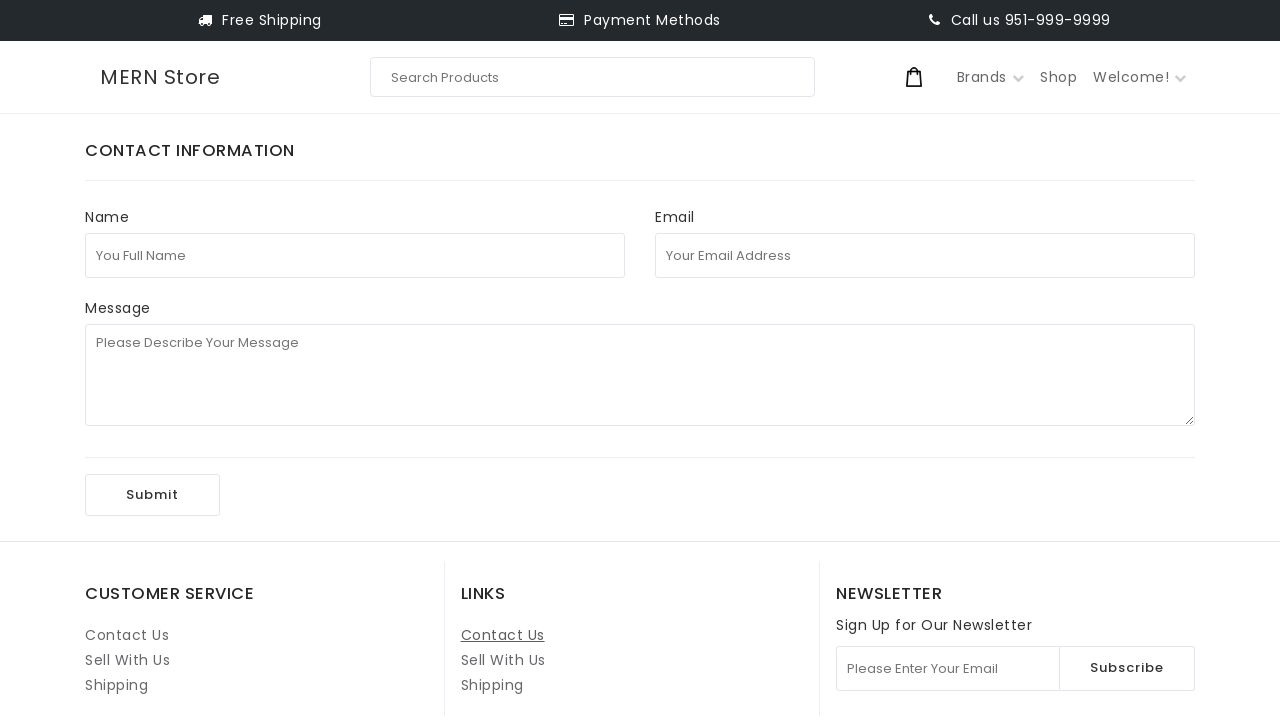

Clicked on full name field at (355, 255) on internal:attr=[placeholder="You Full Name"i]
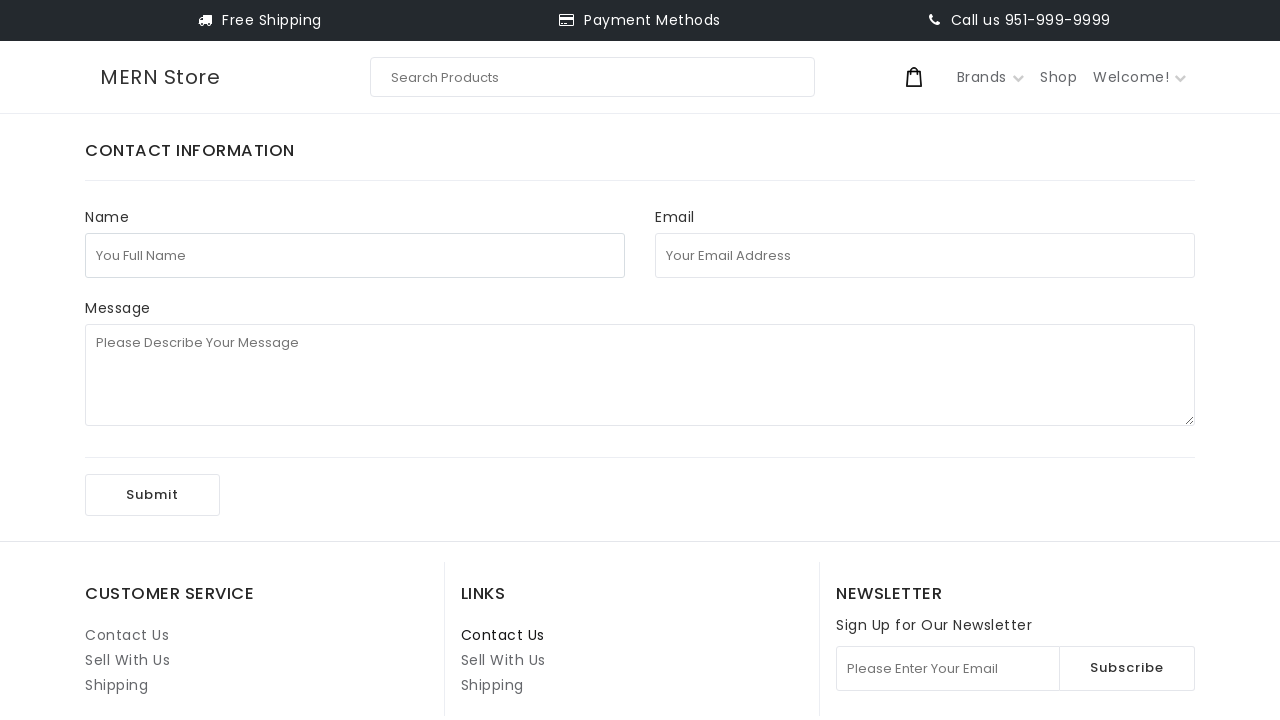

Filled full name field with 'John Smith' on internal:attr=[placeholder="You Full Name"i]
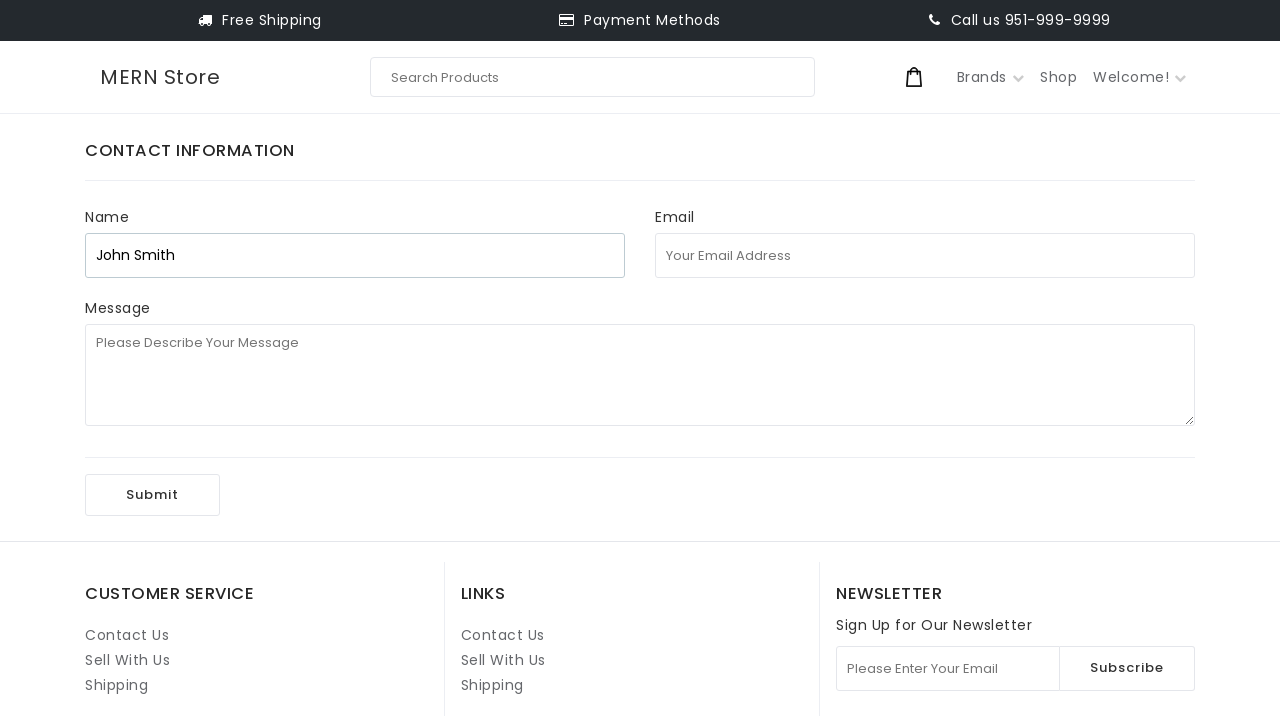

Clicked on email address field at (925, 255) on internal:attr=[placeholder="Your Email Address"i]
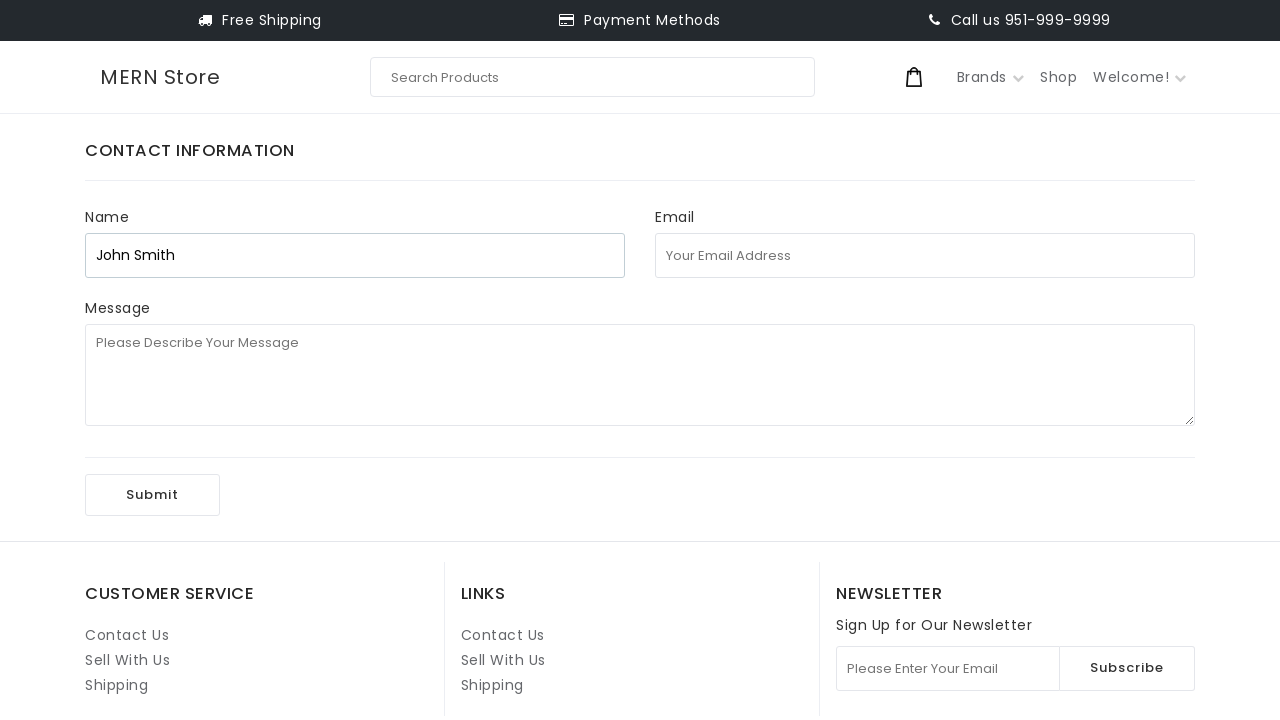

Filled email address field with 'johnsmith@example.com' on internal:attr=[placeholder="Your Email Address"i]
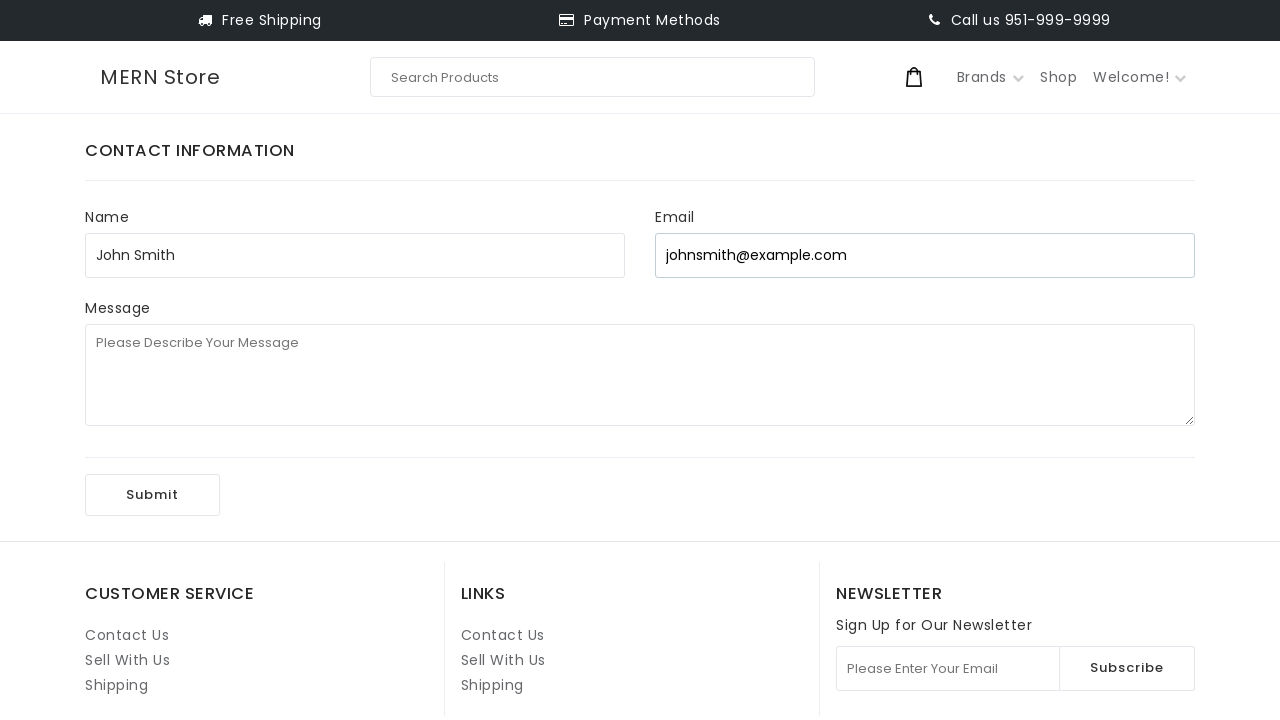

Clicked on message field at (640, 375) on internal:attr=[placeholder="Please Describe Your Message"i]
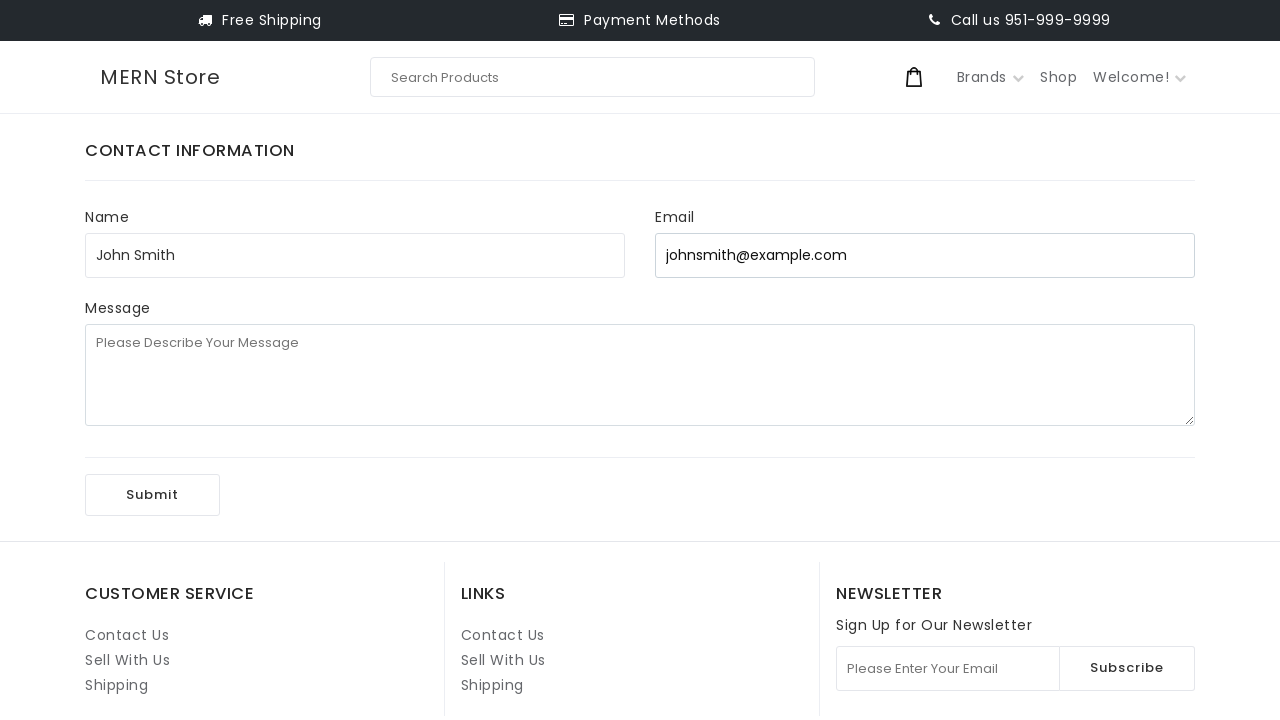

Filled message field with test message on internal:attr=[placeholder="Please Describe Your Message"i]
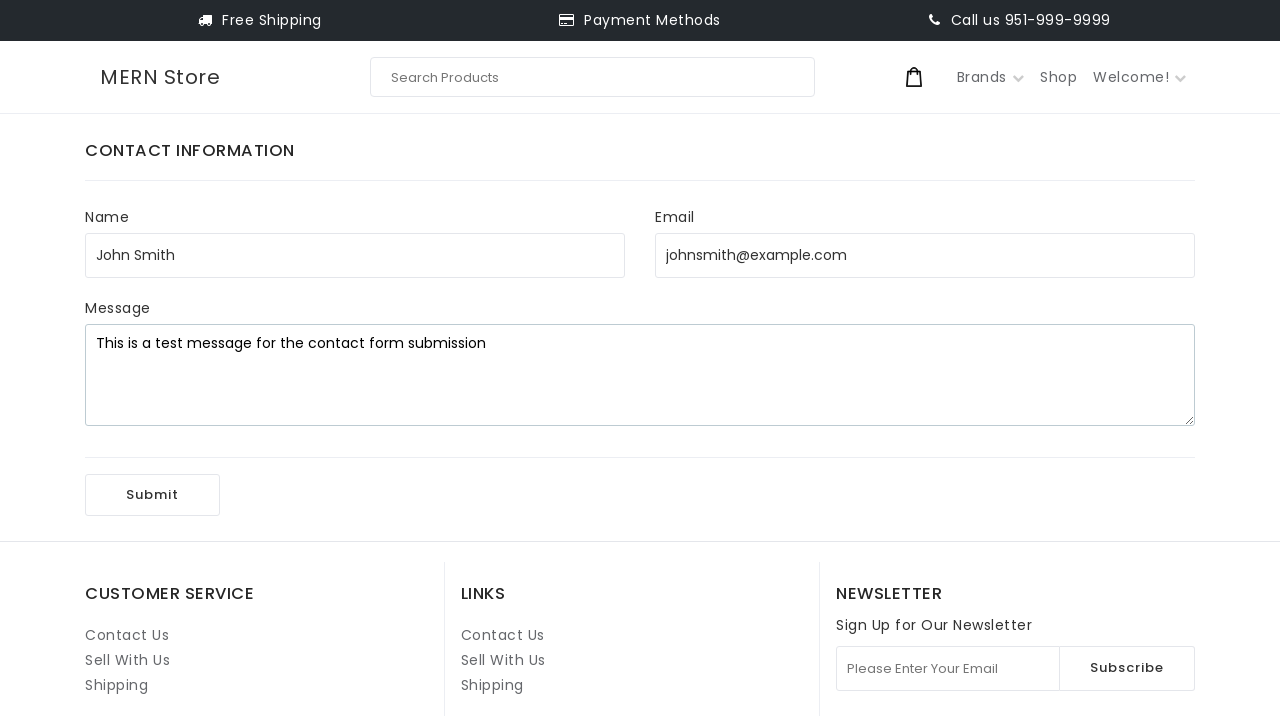

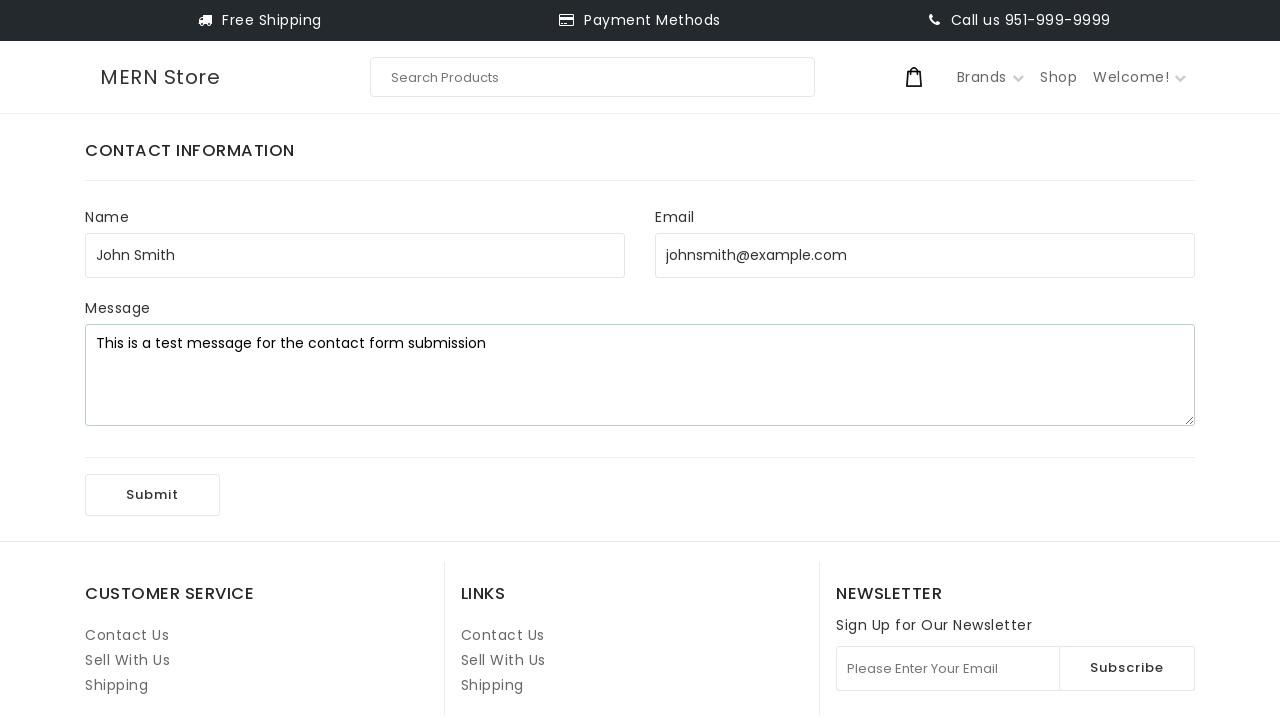